Tests clearing the complete state of all items by checking and unchecking the toggle all checkbox

Starting URL: https://demo.playwright.dev/todomvc

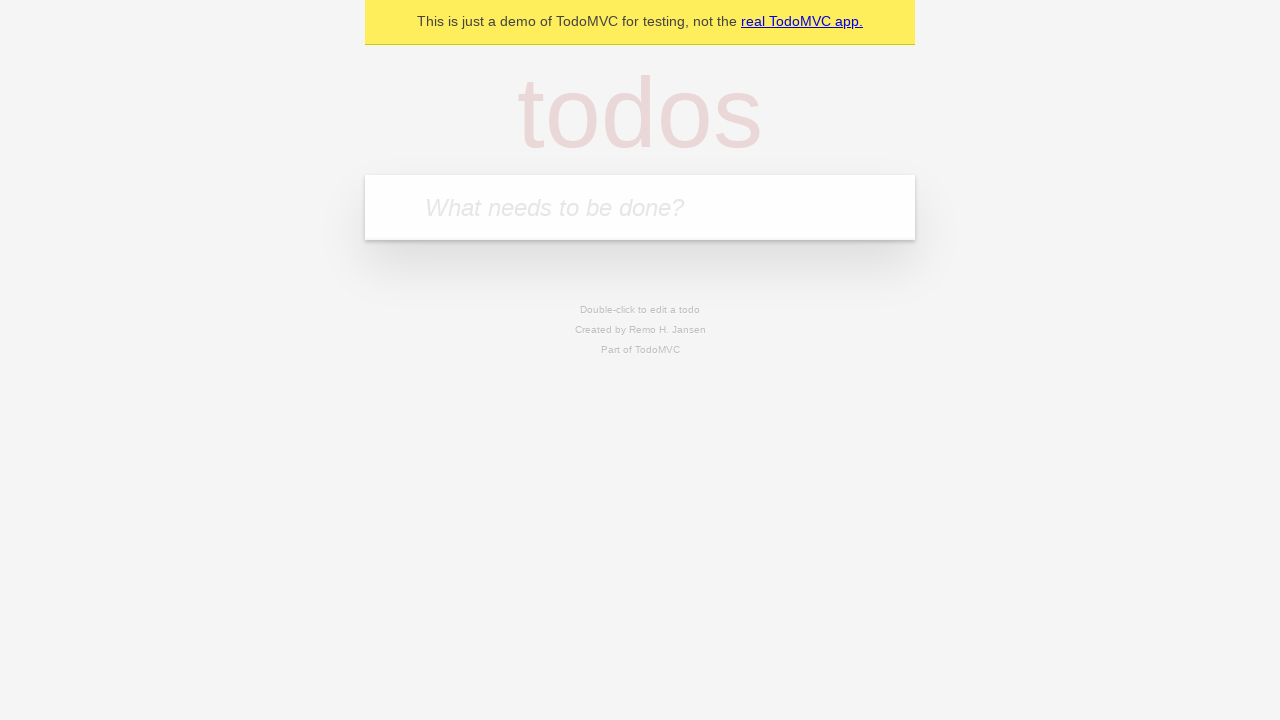

Filled todo input with 'buy some cheese' on internal:attr=[placeholder="What needs to be done?"i]
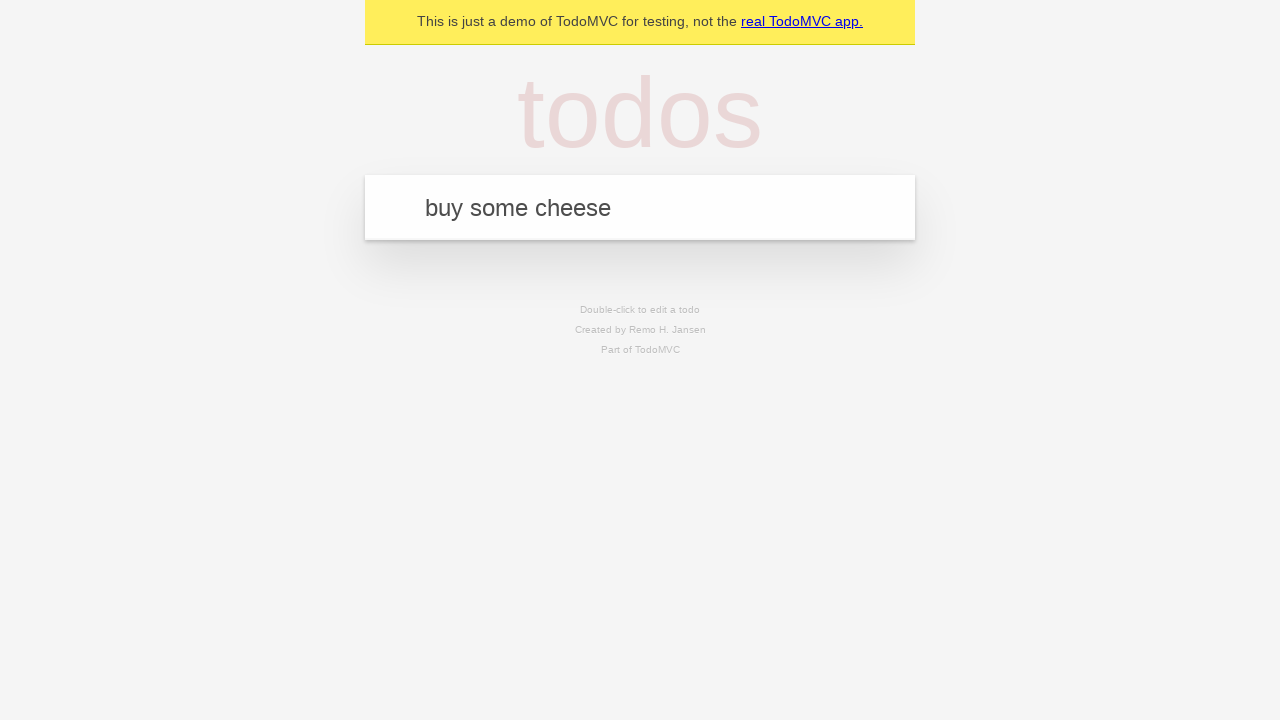

Pressed Enter to create first todo item on internal:attr=[placeholder="What needs to be done?"i]
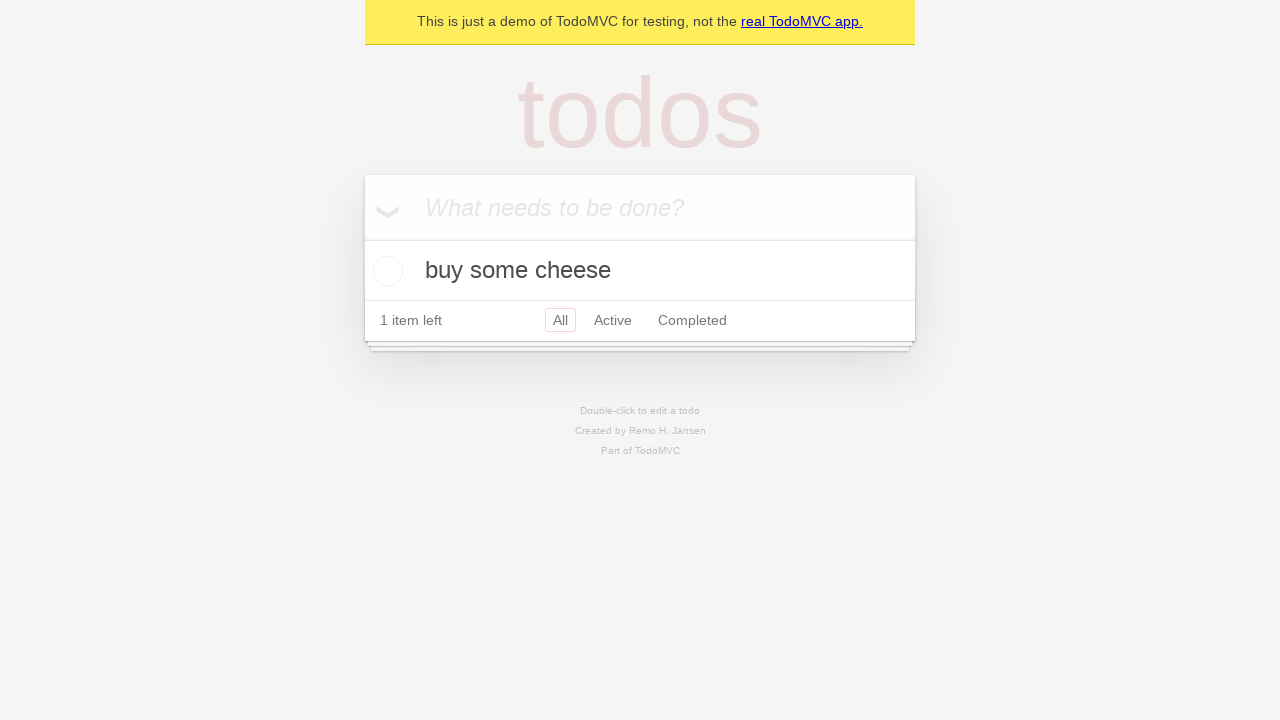

Filled todo input with 'feed the cat' on internal:attr=[placeholder="What needs to be done?"i]
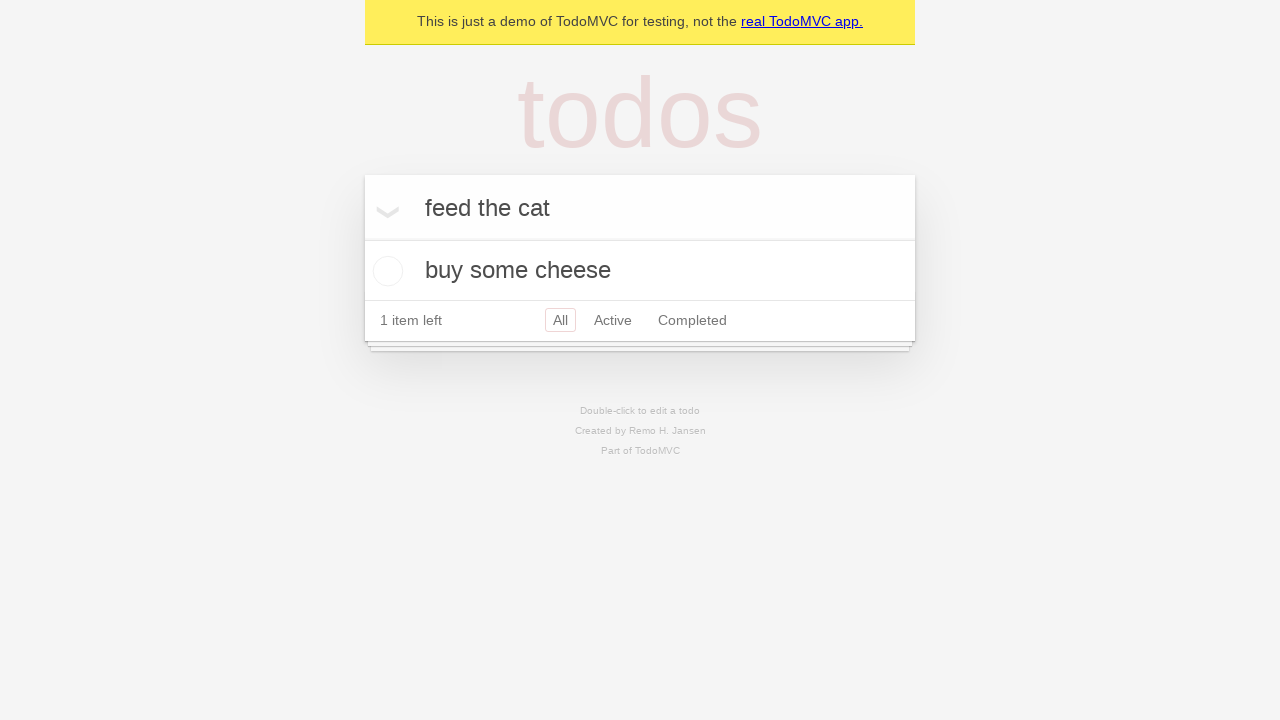

Pressed Enter to create second todo item on internal:attr=[placeholder="What needs to be done?"i]
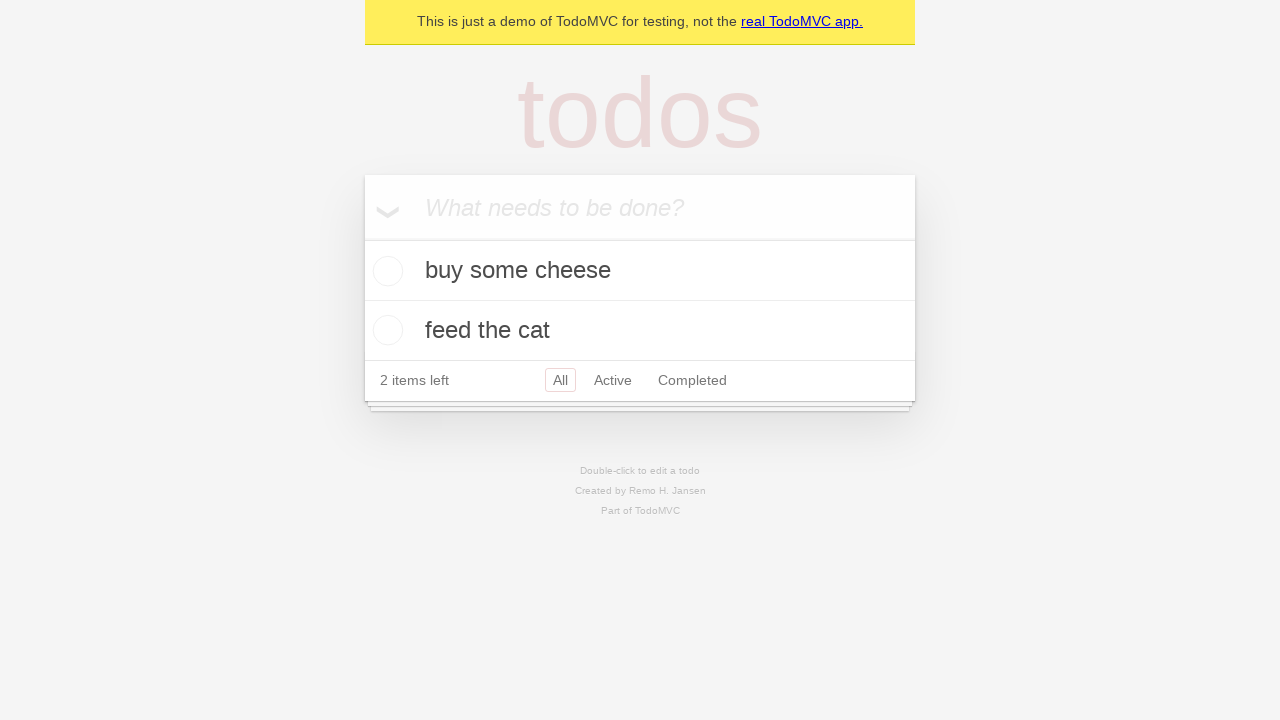

Filled todo input with 'book a doctors appointment' on internal:attr=[placeholder="What needs to be done?"i]
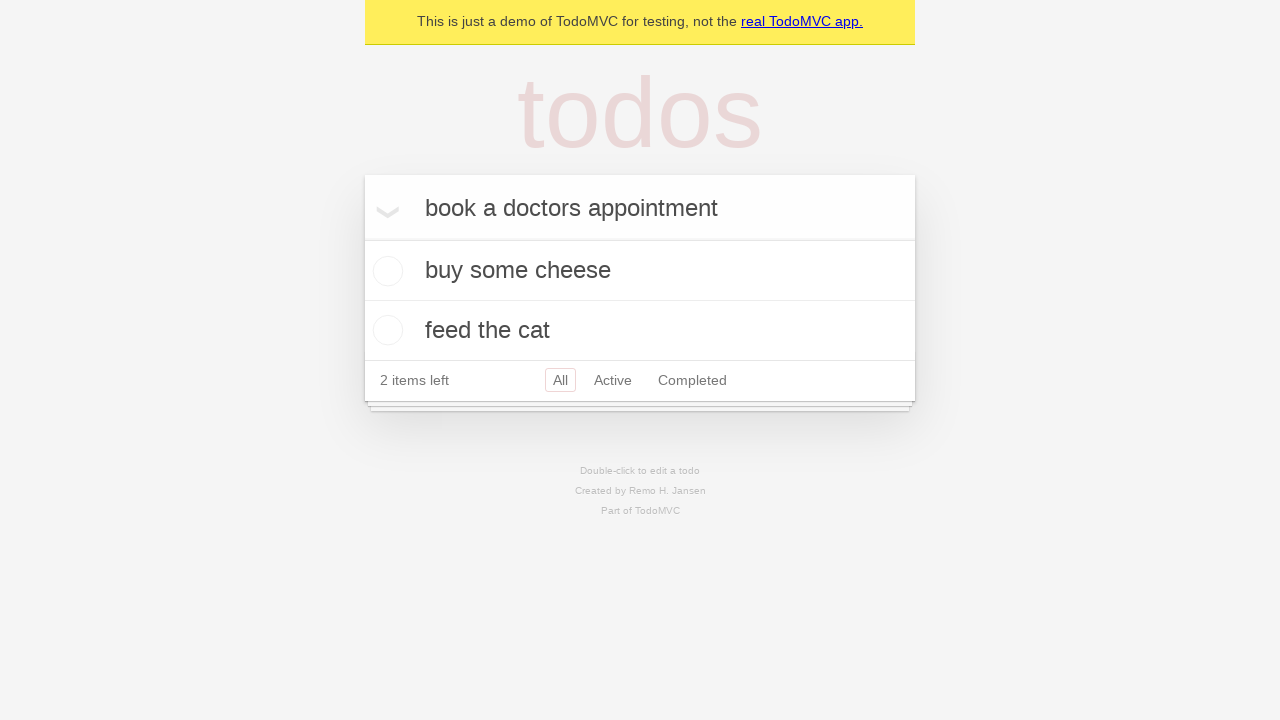

Pressed Enter to create third todo item on internal:attr=[placeholder="What needs to be done?"i]
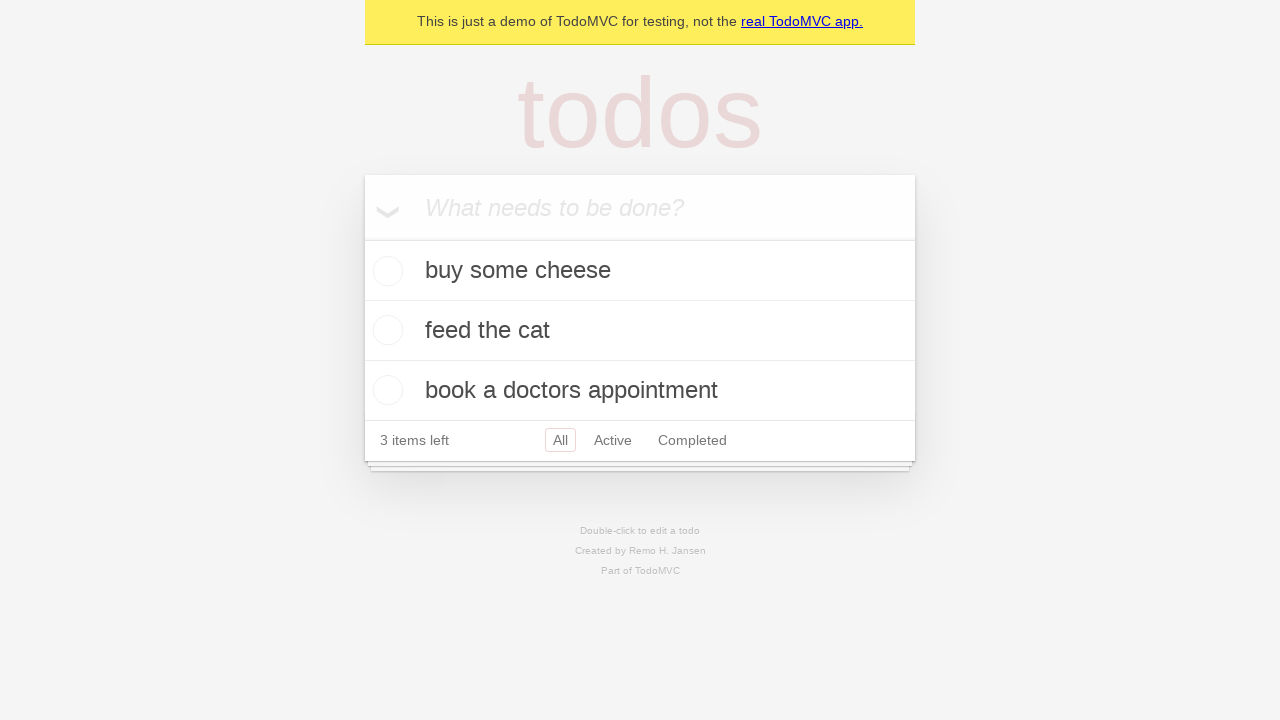

Clicked 'Mark all as complete' checkbox to check all items at (362, 238) on internal:label="Mark all as complete"i
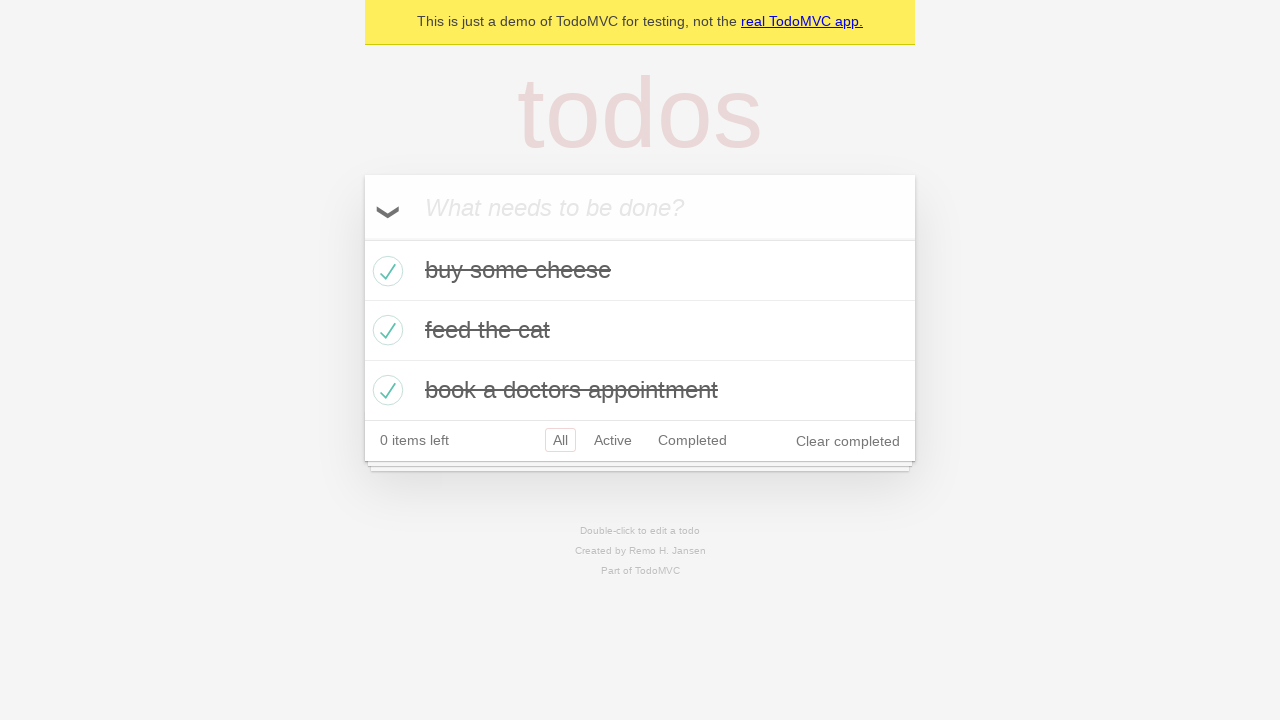

Clicked 'Mark all as complete' checkbox to uncheck all items at (362, 238) on internal:label="Mark all as complete"i
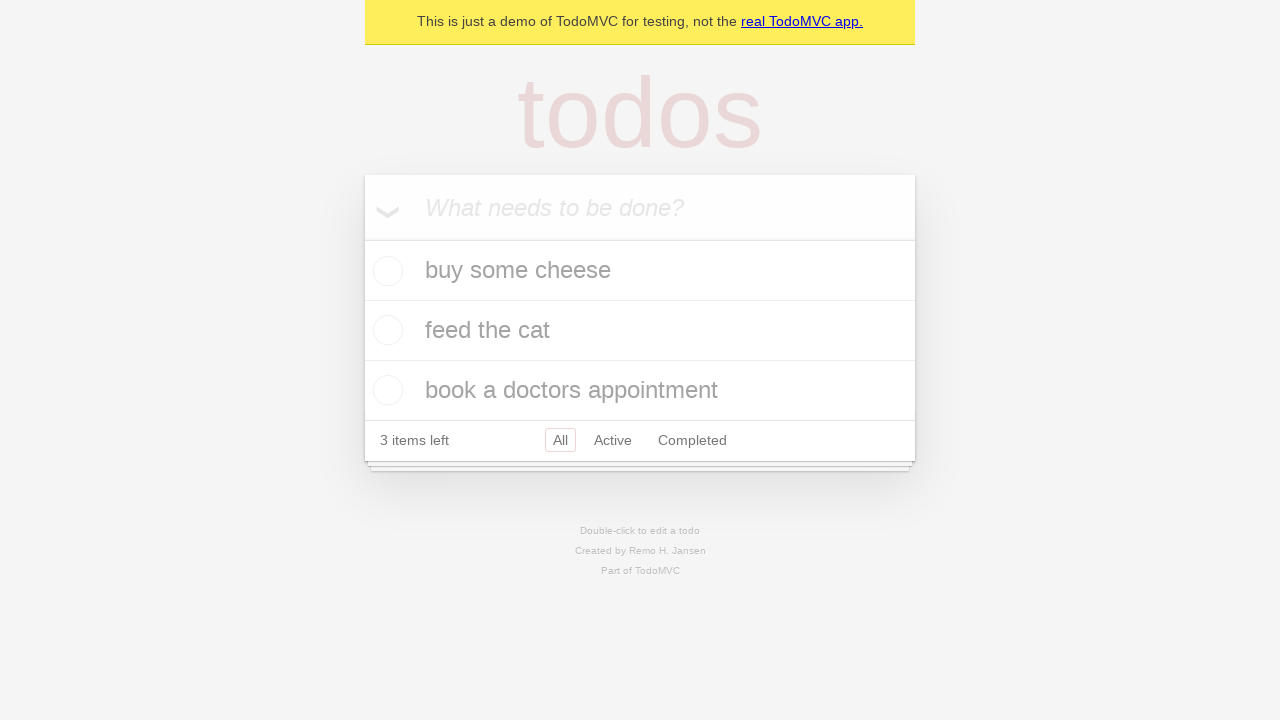

Waited for todo items to be visible
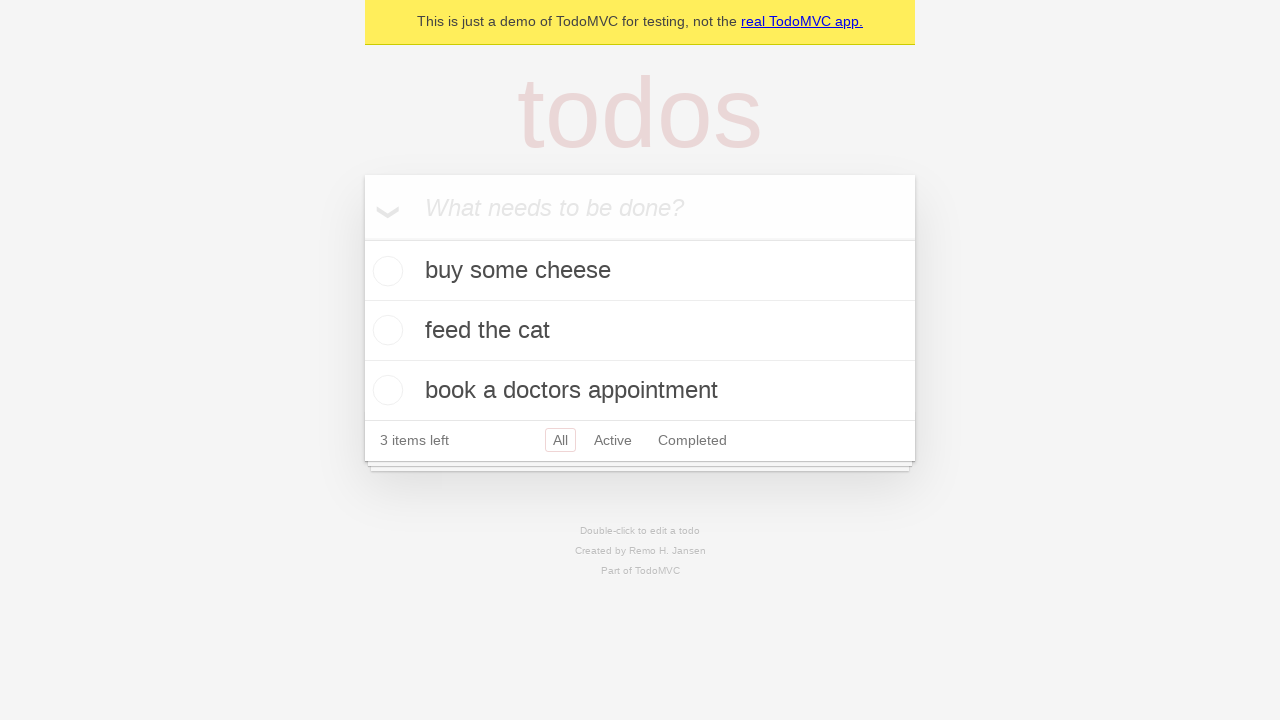

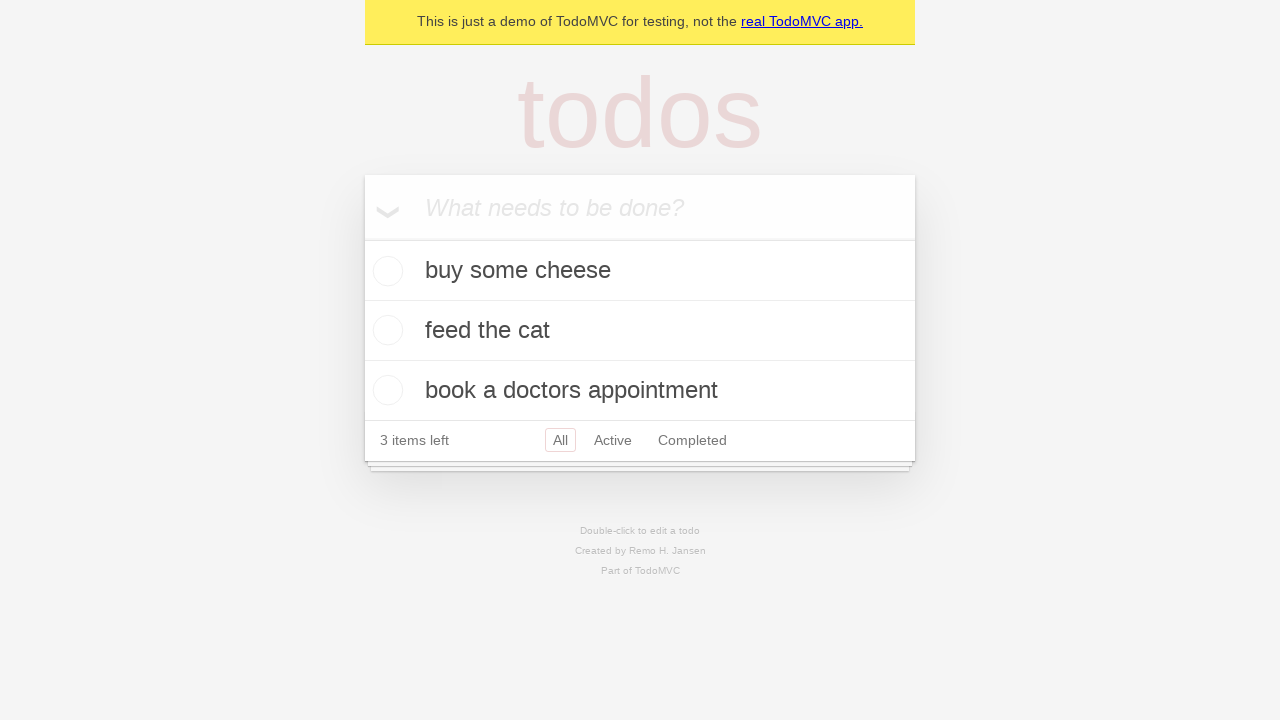